Tests the 12306 train ticket search functionality by filling in departure station, arrival station, travel date, and clicking the query button to search for available tickets.

Starting URL: https://kyfw.12306.cn/otn/leftTicket/init

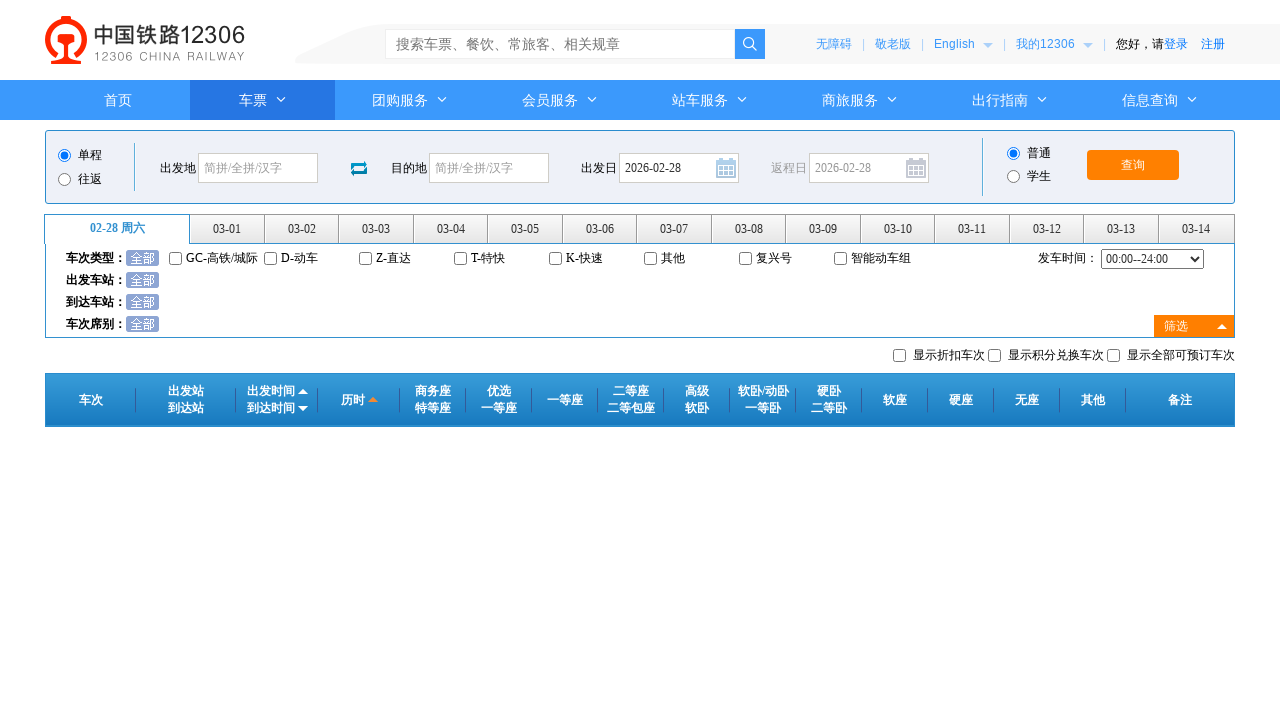

Clicked departure station field at (258, 168) on #fromStationText
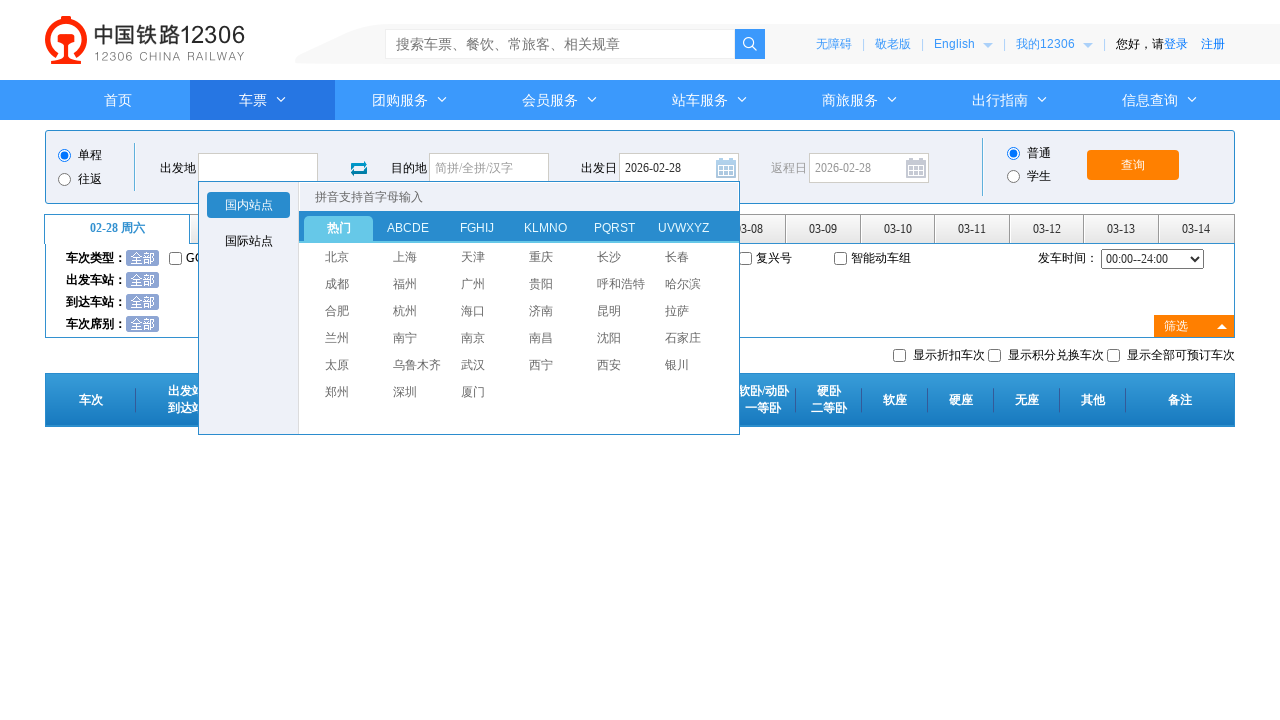

Filled departure station with '北京' (Beijing) on #fromStationText
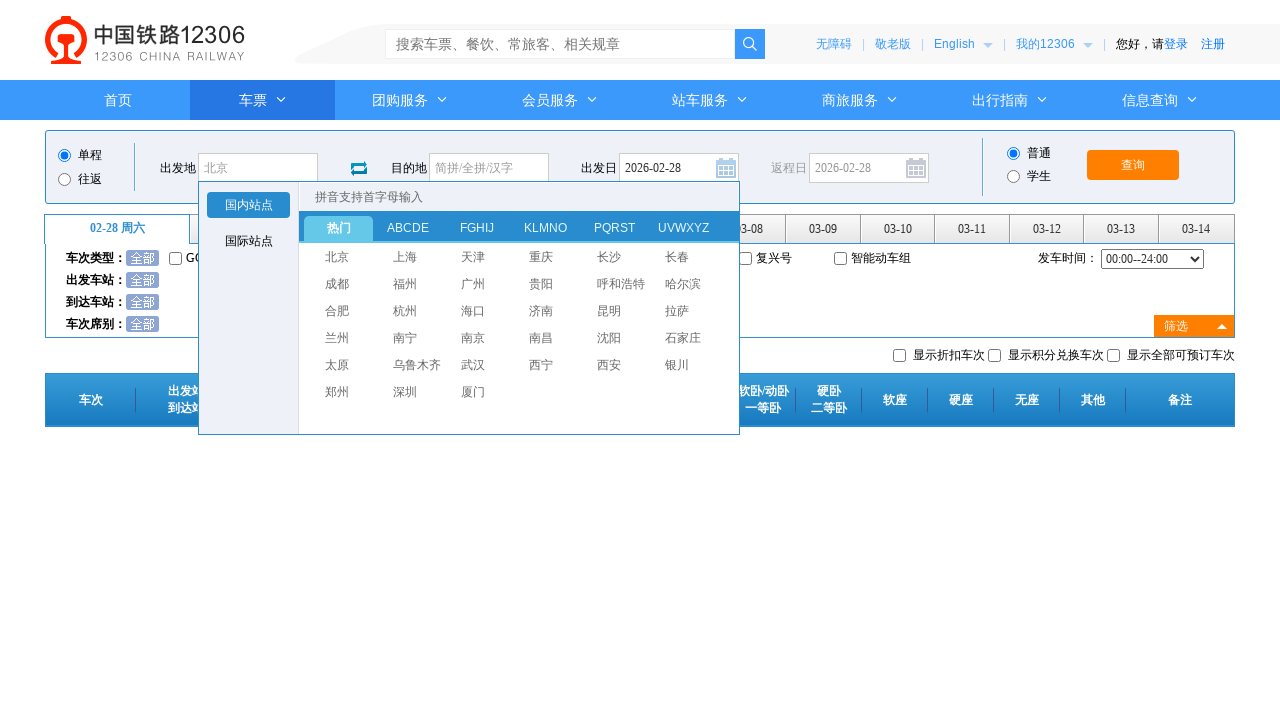

Pressed Enter to confirm departure station selection
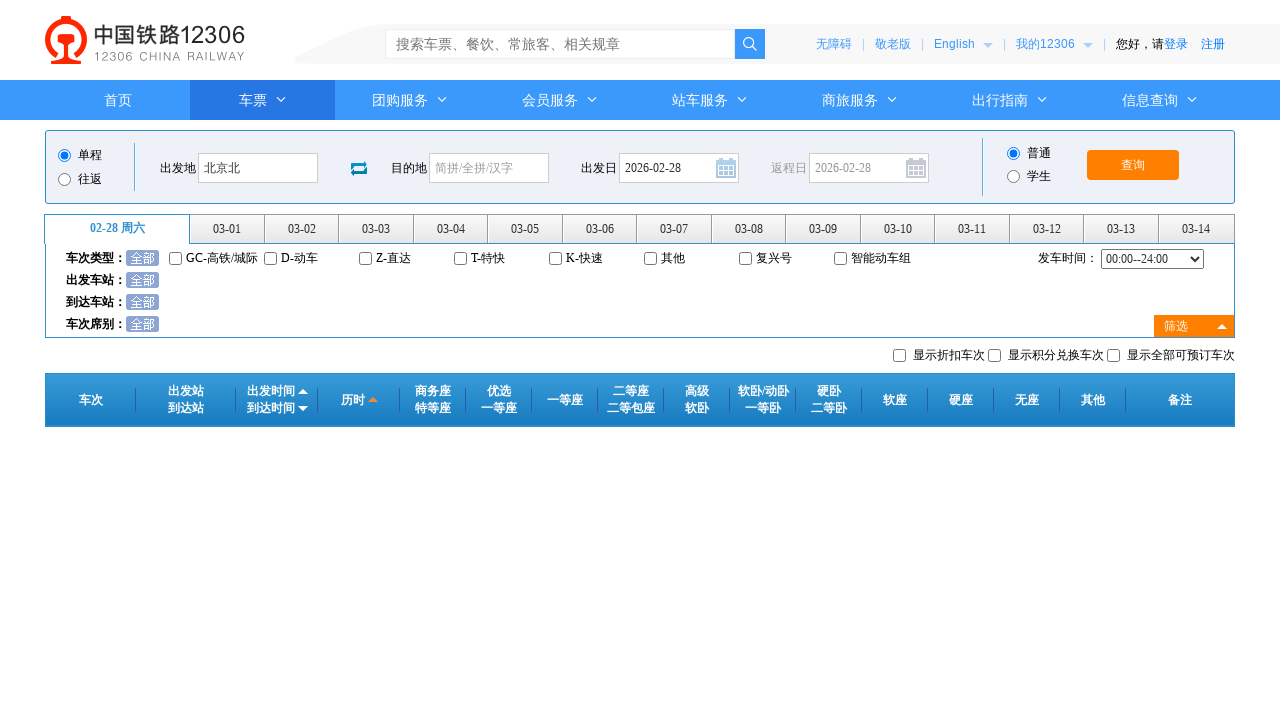

Clicked arrival station field at (489, 168) on #toStationText
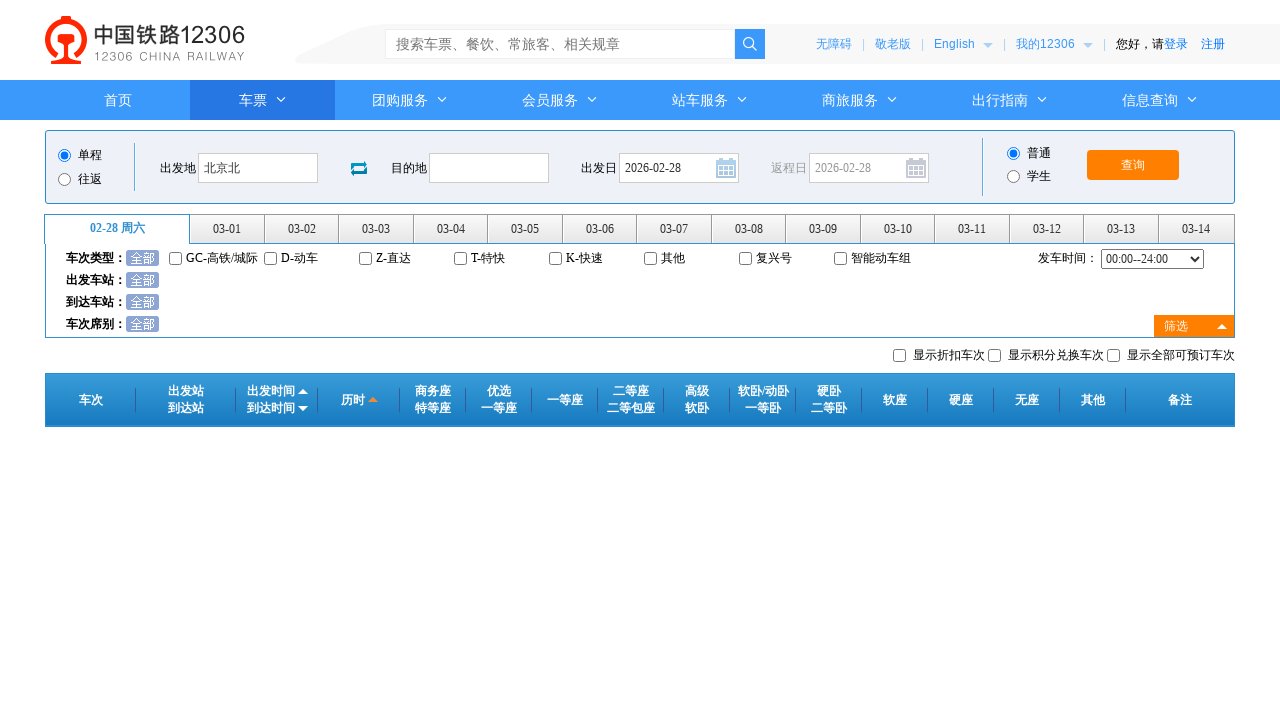

Filled arrival station with '上海' (Shanghai) on #toStationText
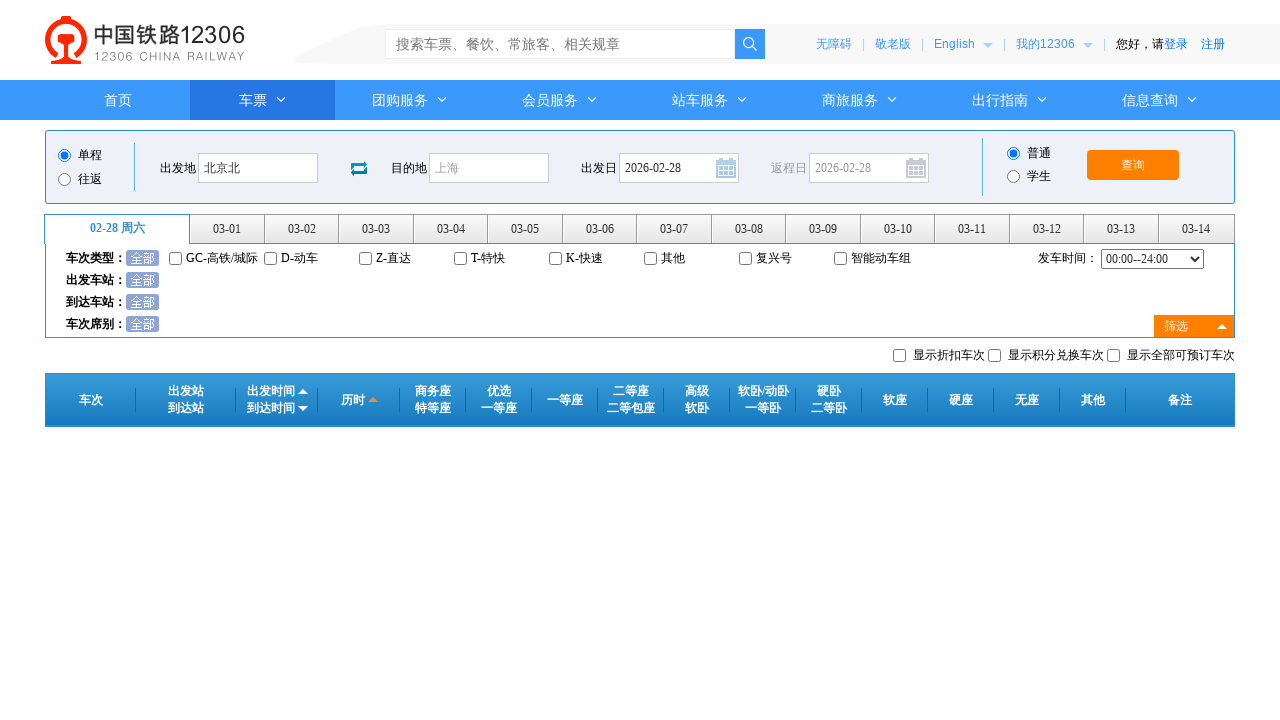

Pressed Enter to confirm arrival station selection
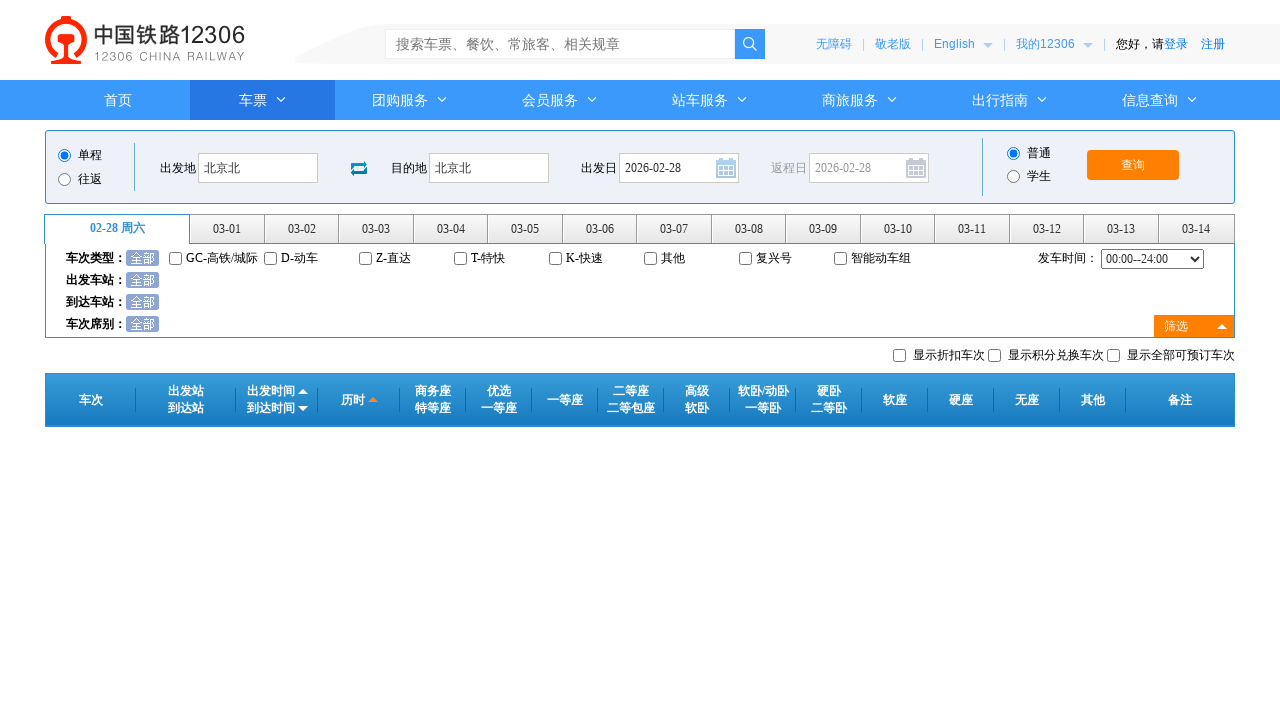

Removed readonly attribute from date field
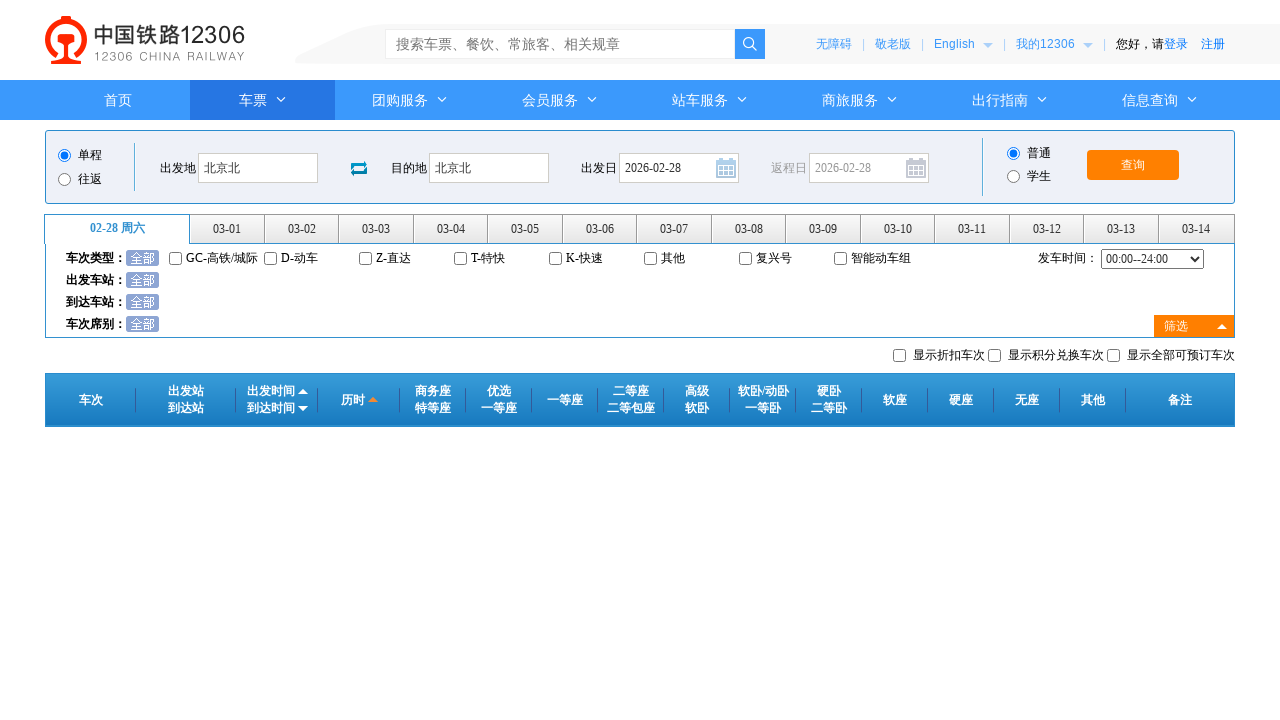

Cleared date field on #train_date
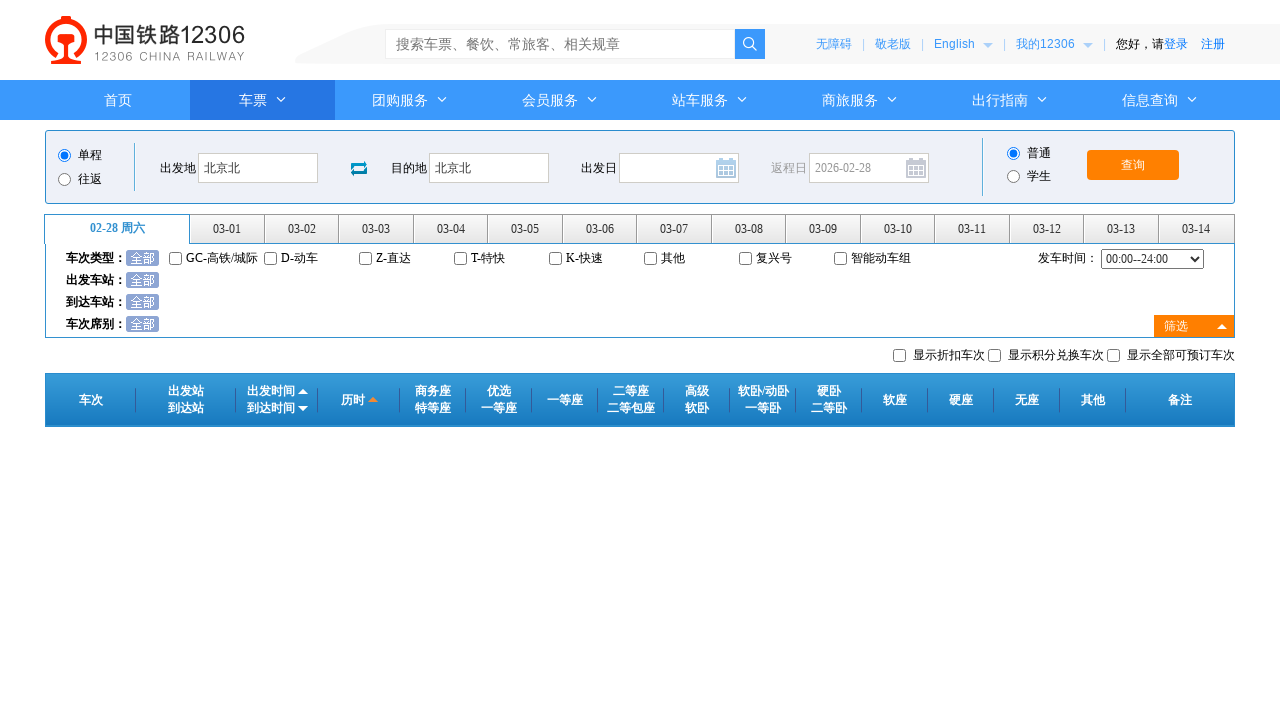

Filled date field with '2025-03-15' on #train_date
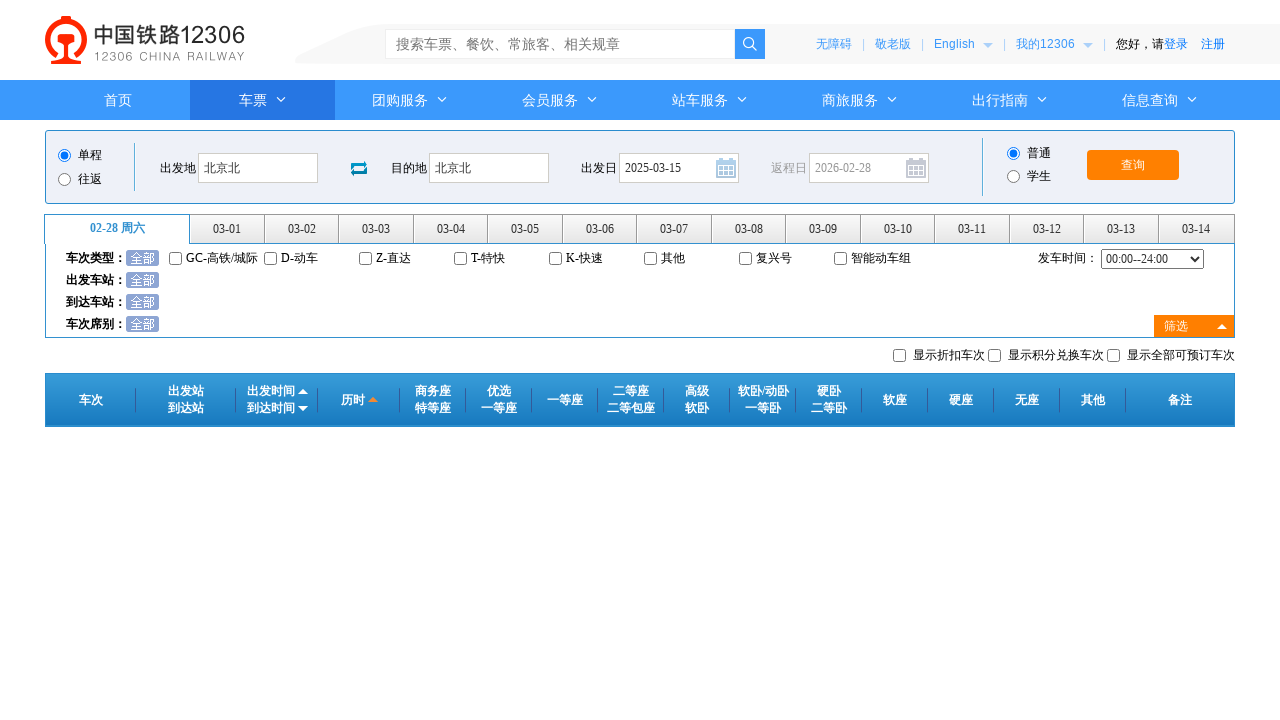

Clicked date field to confirm selection at (679, 168) on #train_date
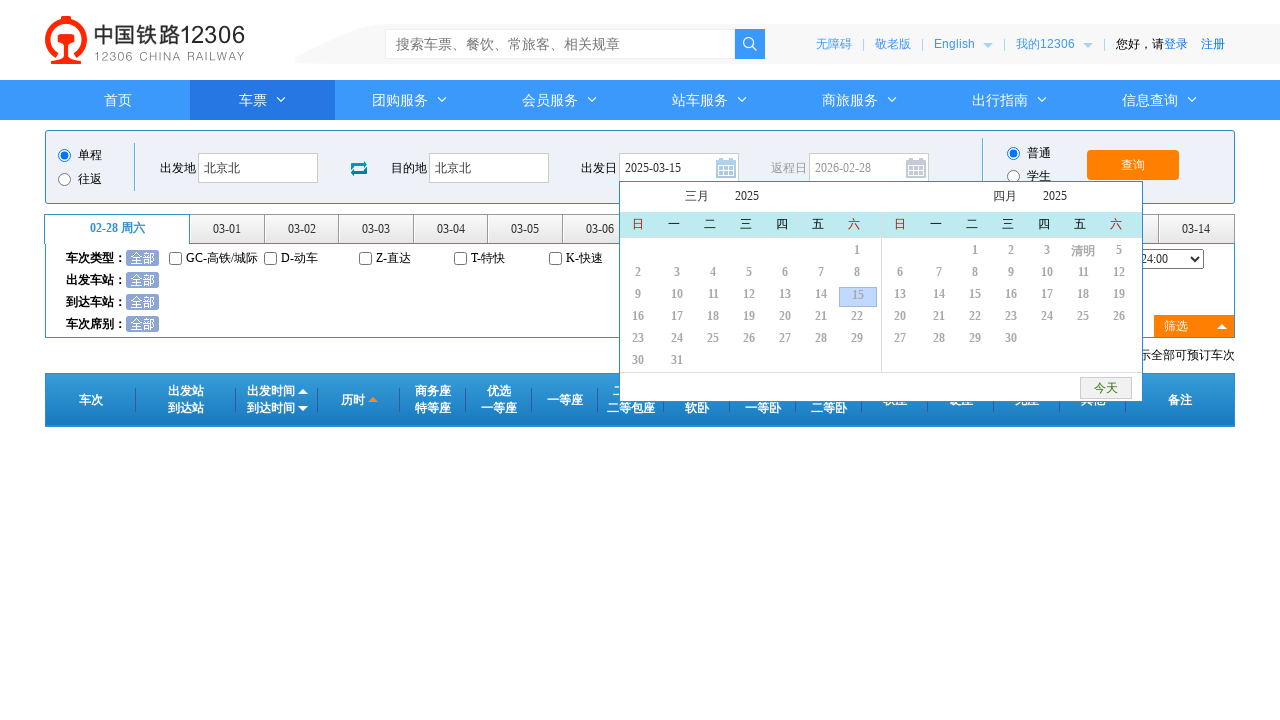

Clicked query button to search for available train tickets at (1133, 165) on #query_ticket
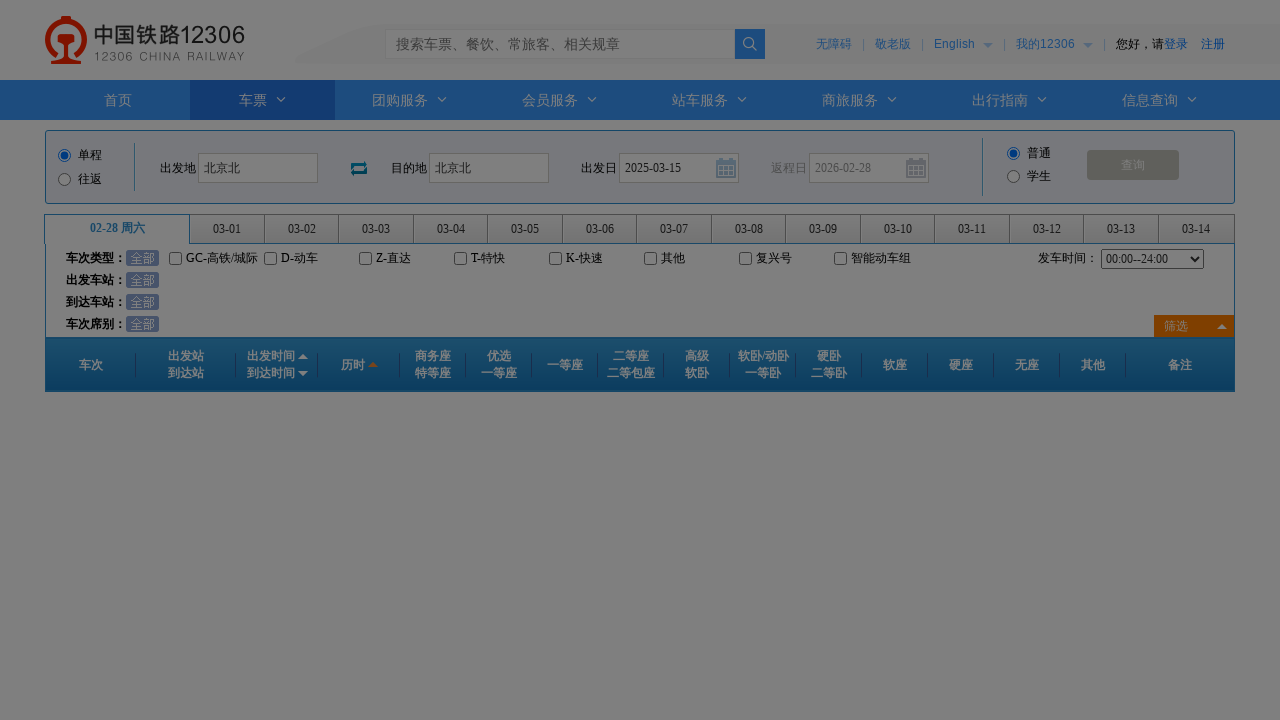

Waited 2 seconds for search results to load
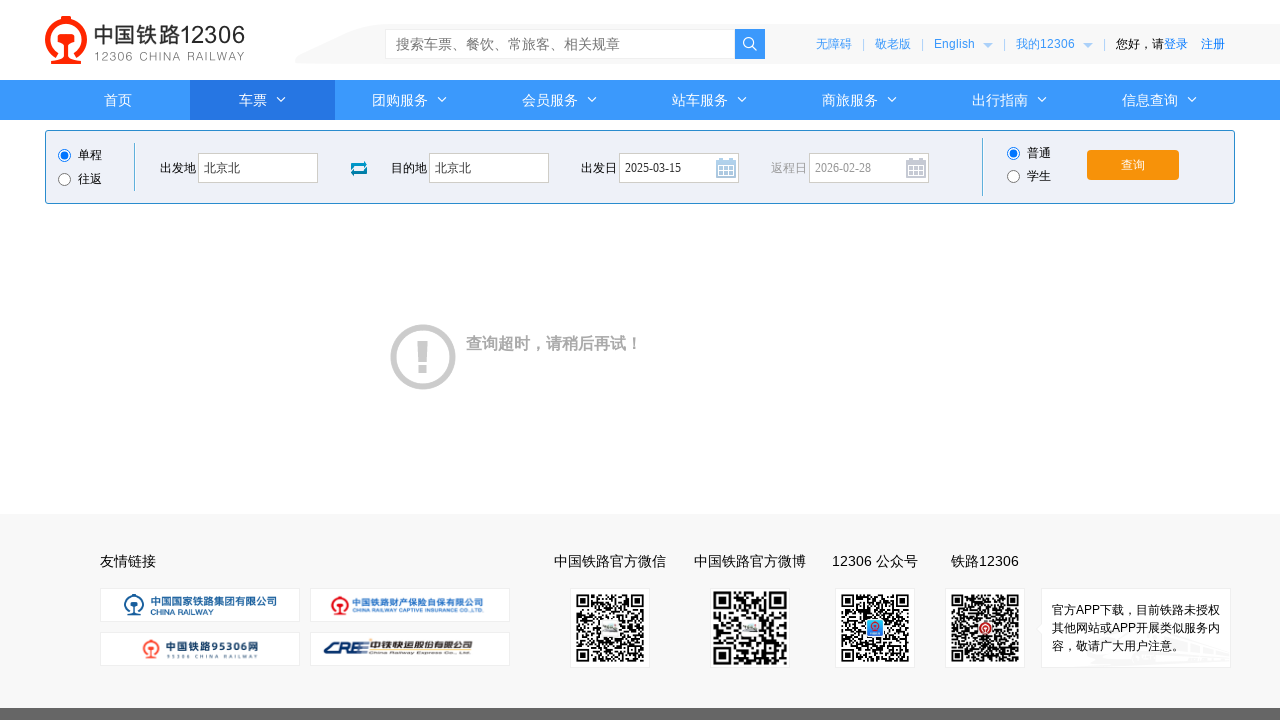

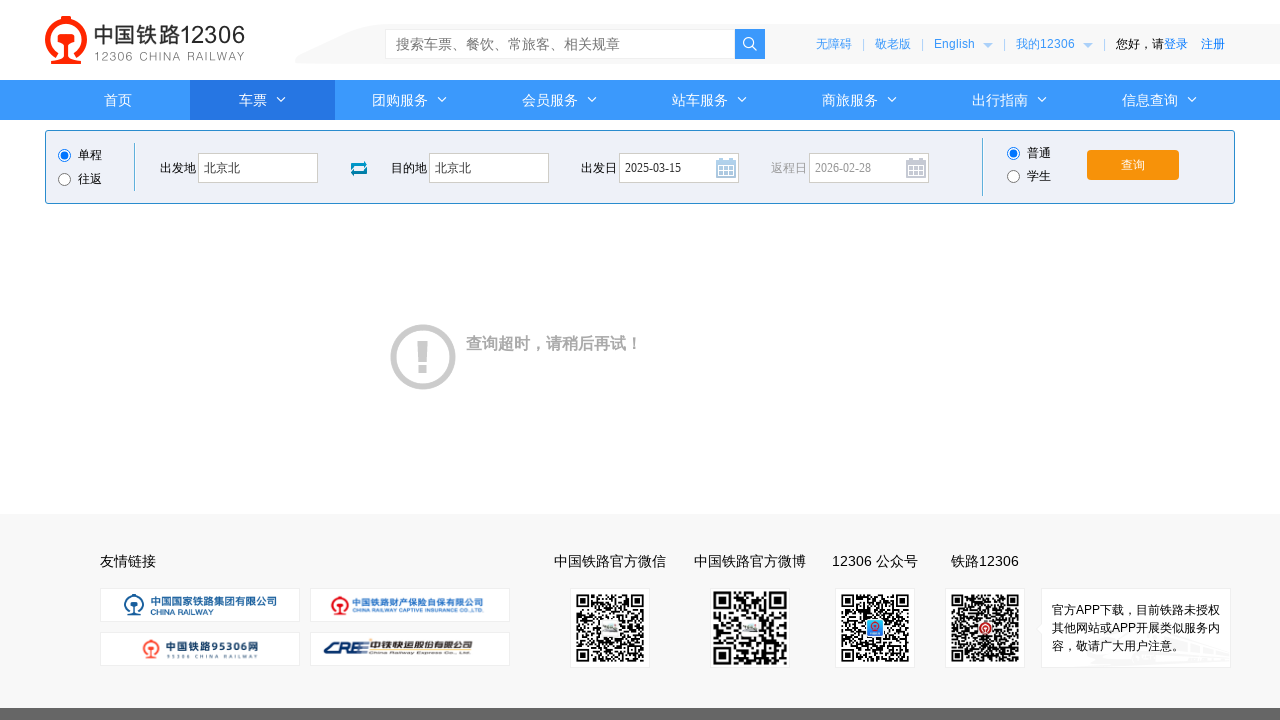